Demonstrates executing JavaScript to click a button element on a webpage using Playwright's evaluate method, simulating the Selenium execute_script functionality shown in the tutorial.

Starting URL: https://www.example.com/

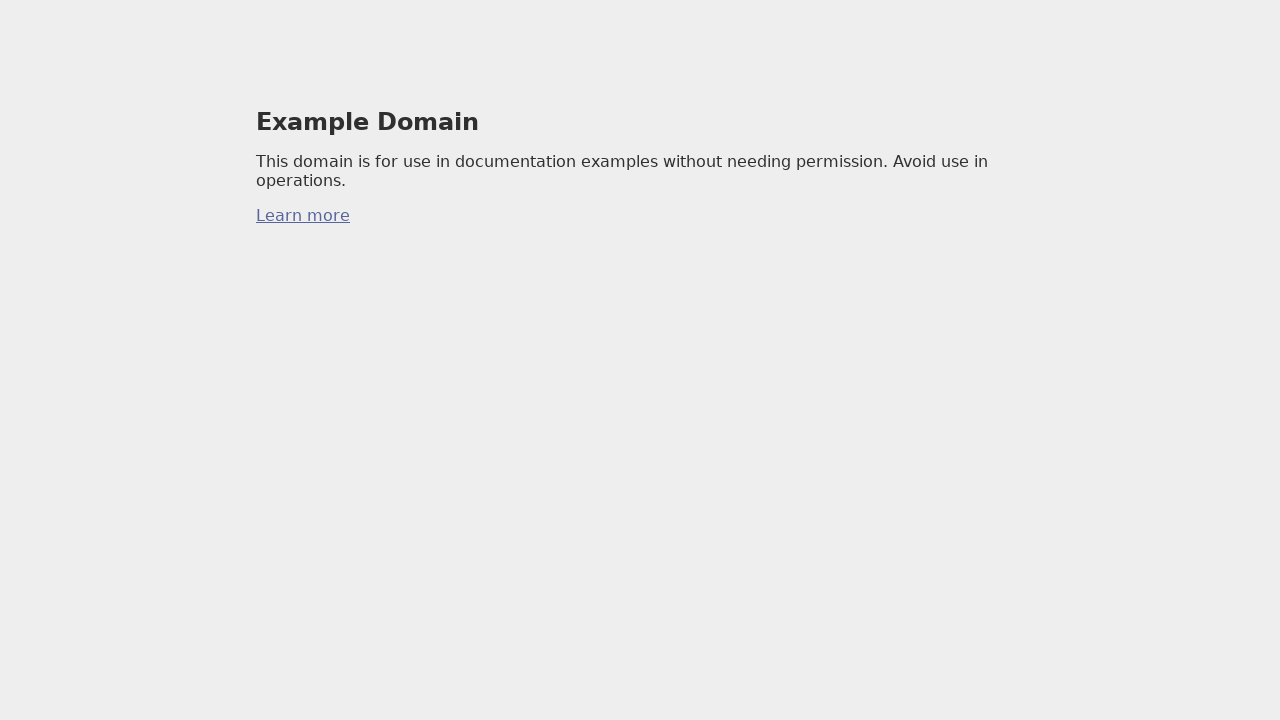

Executed JavaScript to click the first anchor element on the page
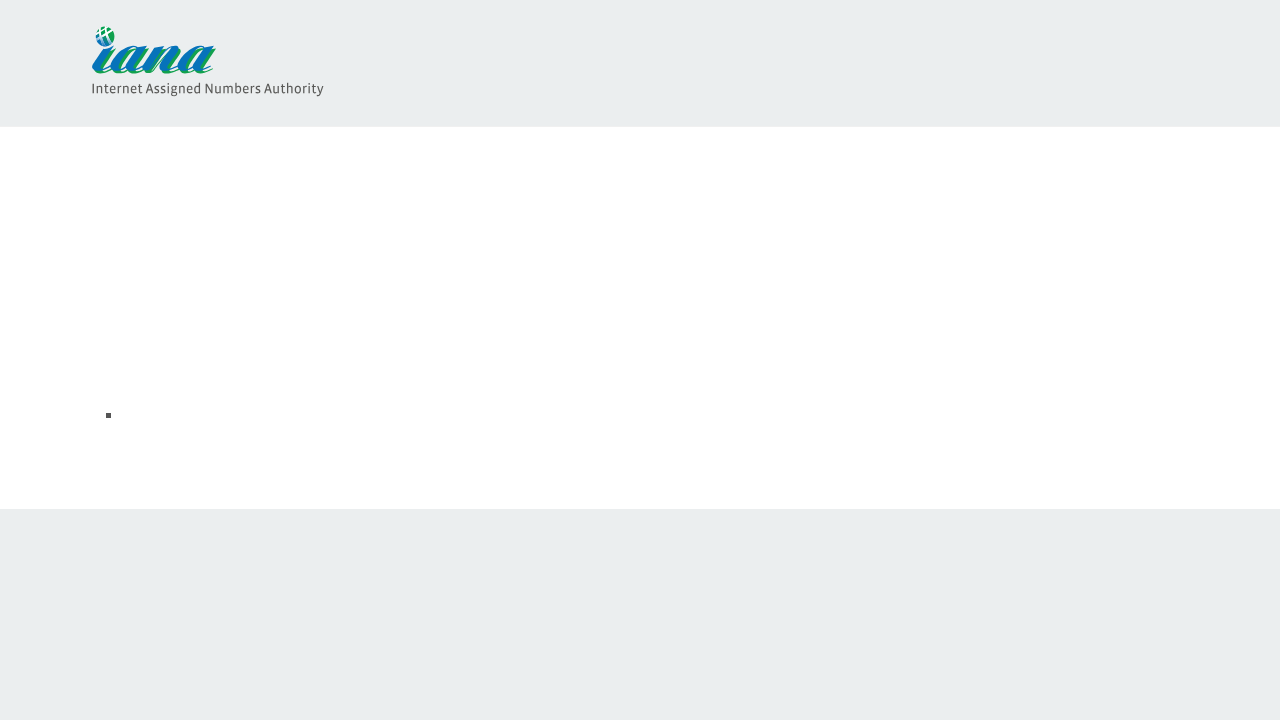

Waited for network to become idle after JavaScript click
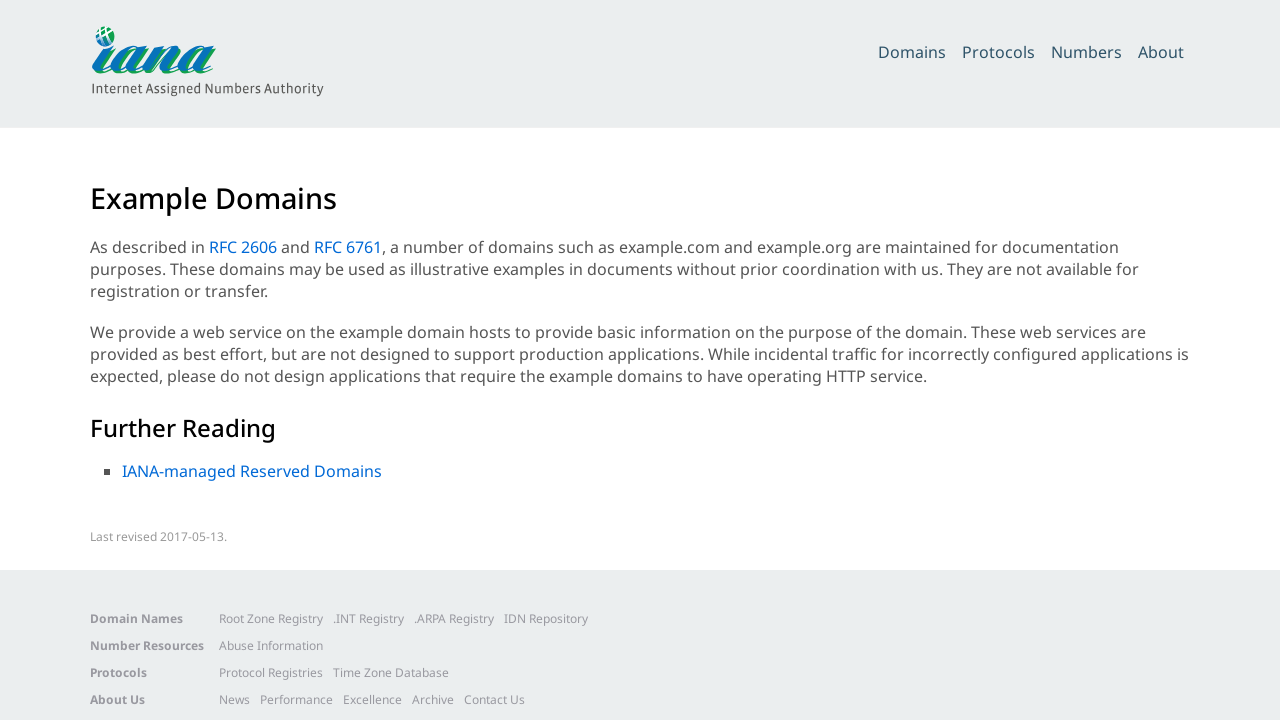

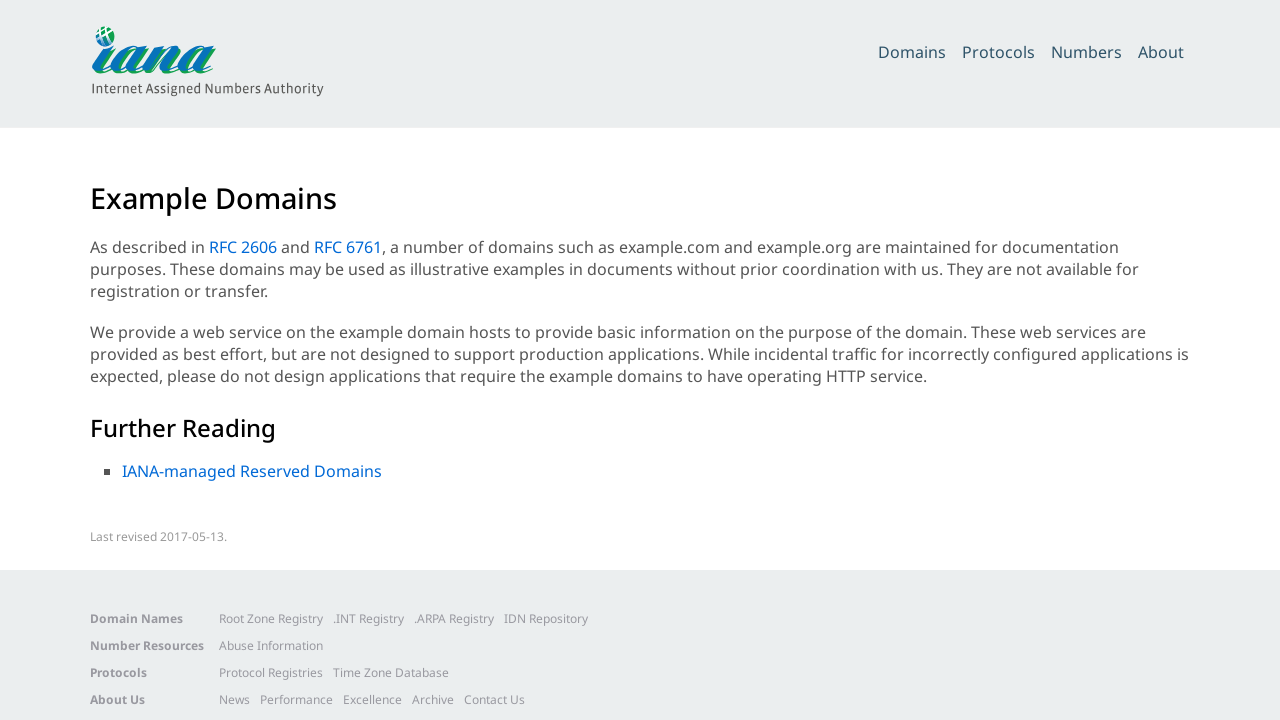